Tests that after winning the first game, the results show "1st game" text

Starting URL: https://one-hand-bandit.vercel.app/

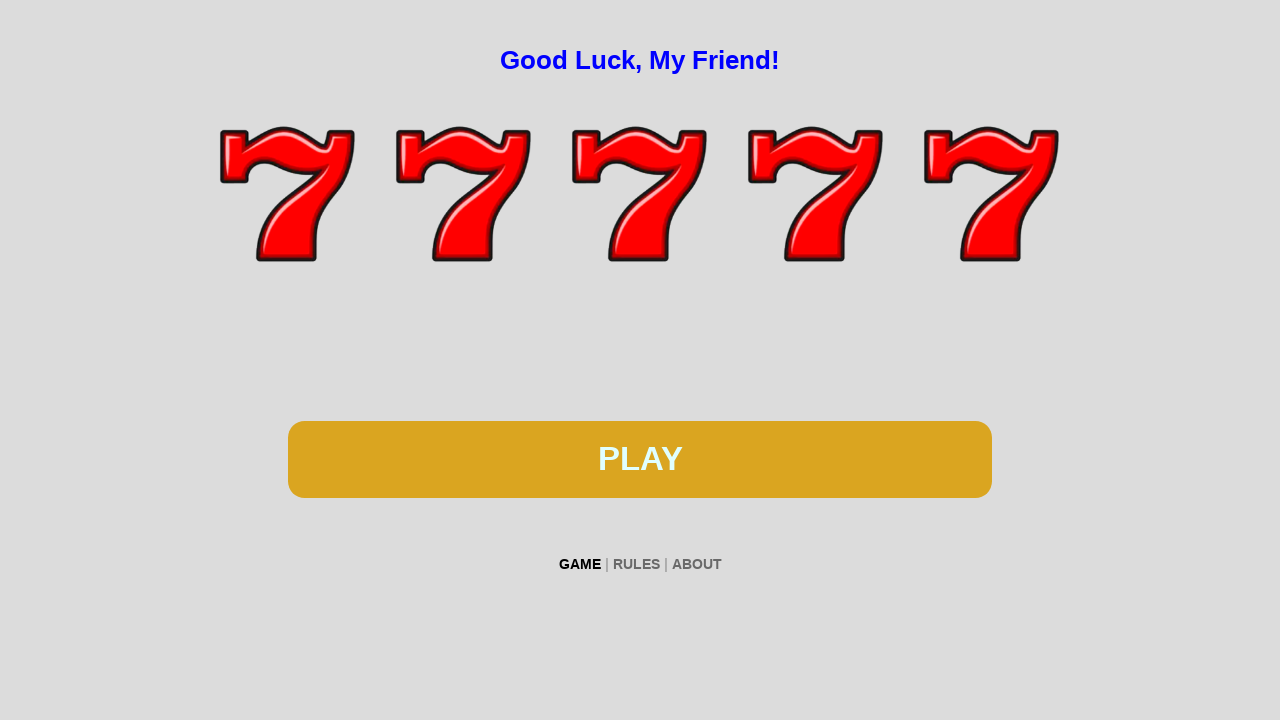

Clicked the spin button to start the first game at (640, 459) on #btn
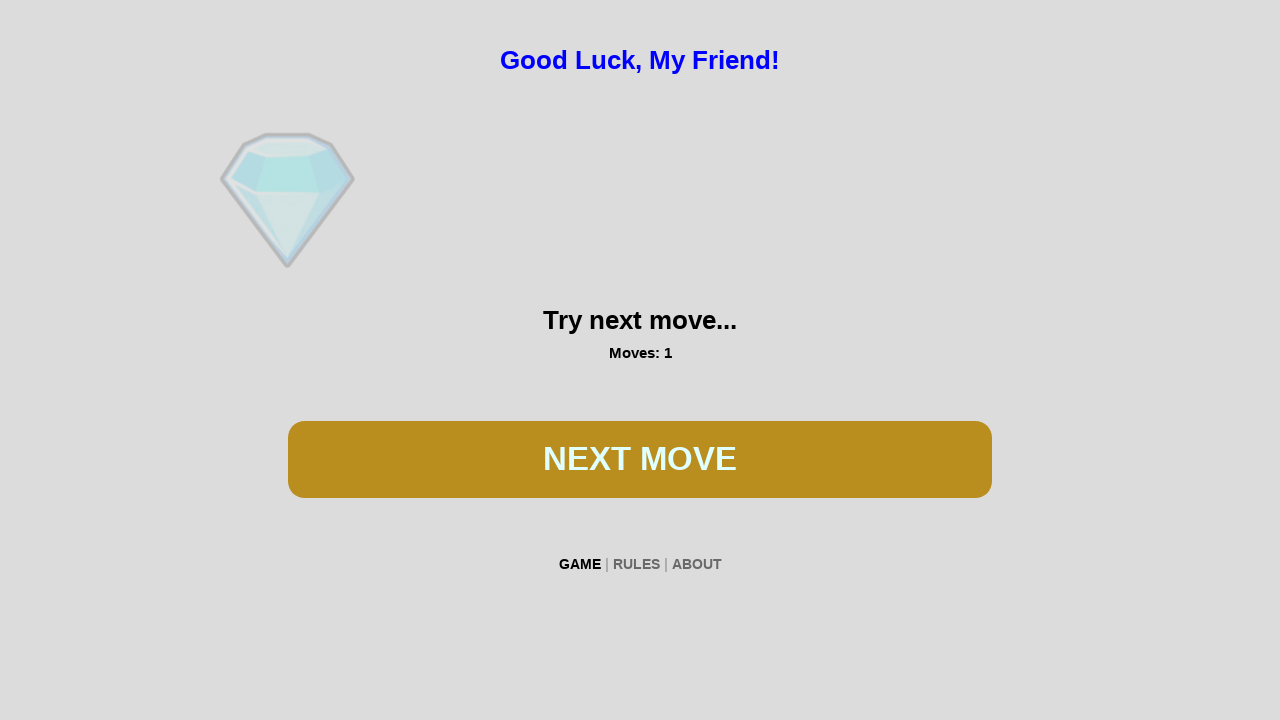

Clicked the spin button during gameplay at (640, 459) on #btn
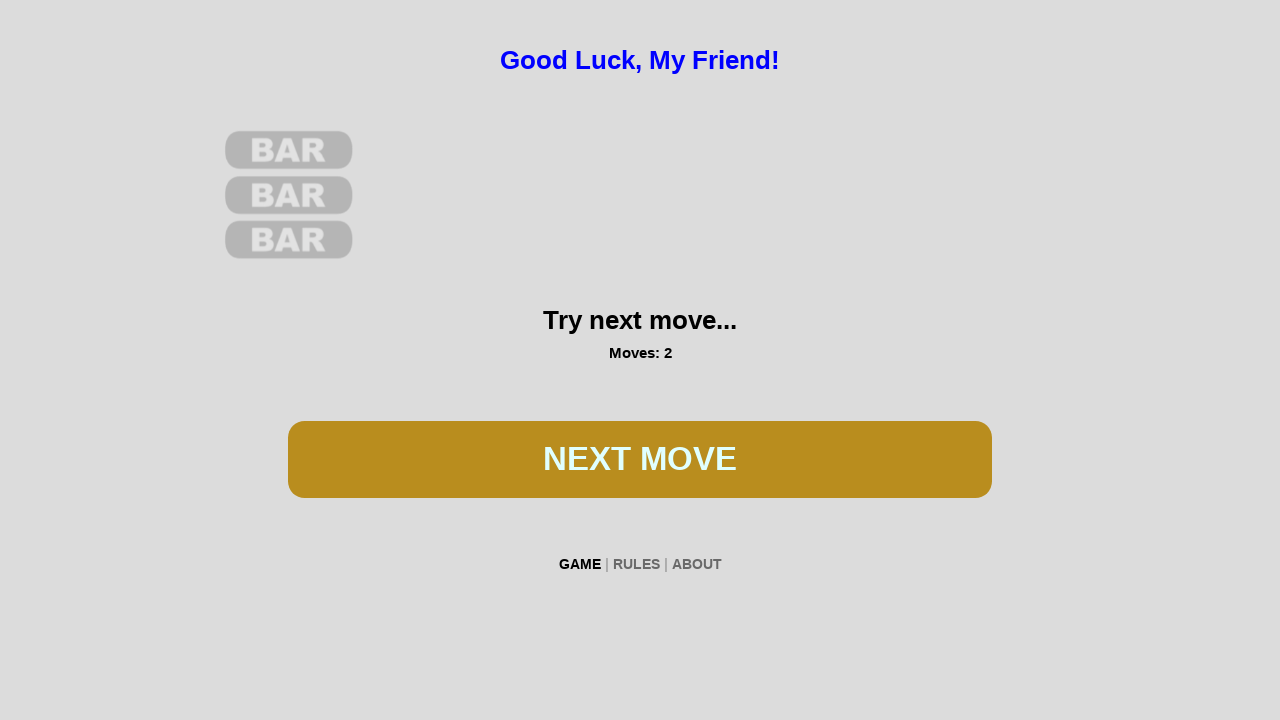

Waited 200ms for spin animation
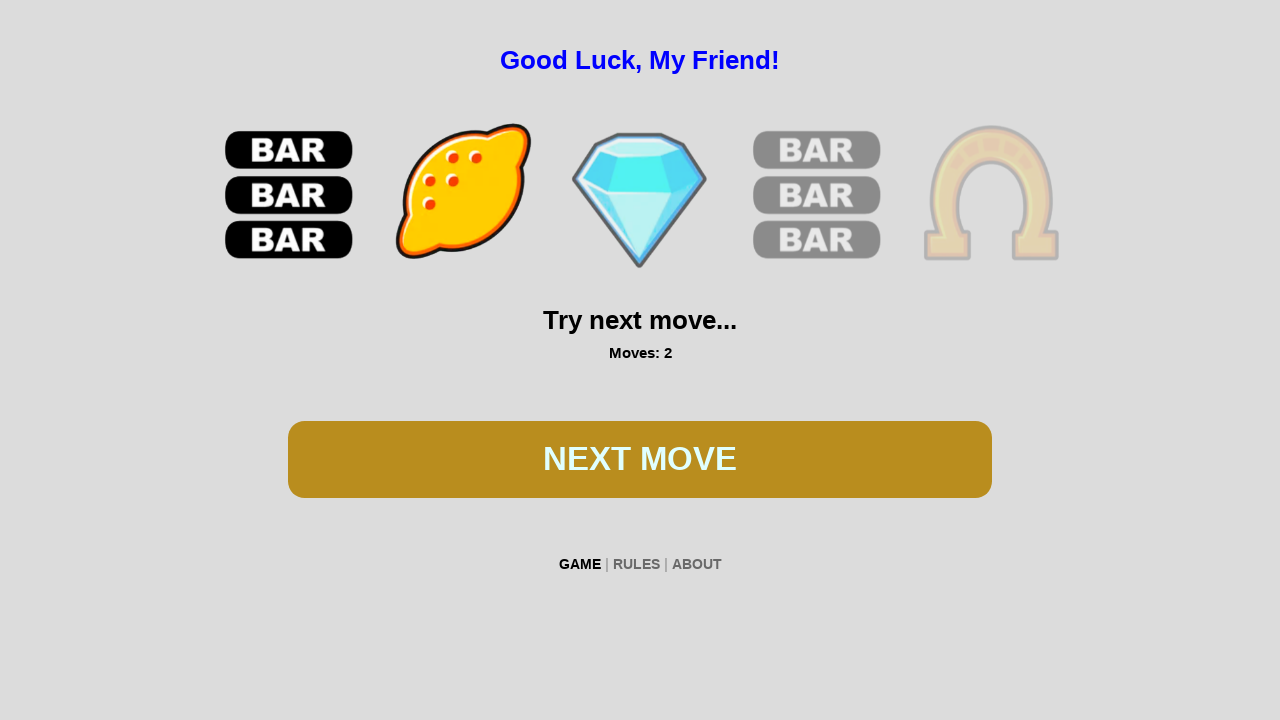

Clicked the spin button during gameplay at (640, 459) on #btn
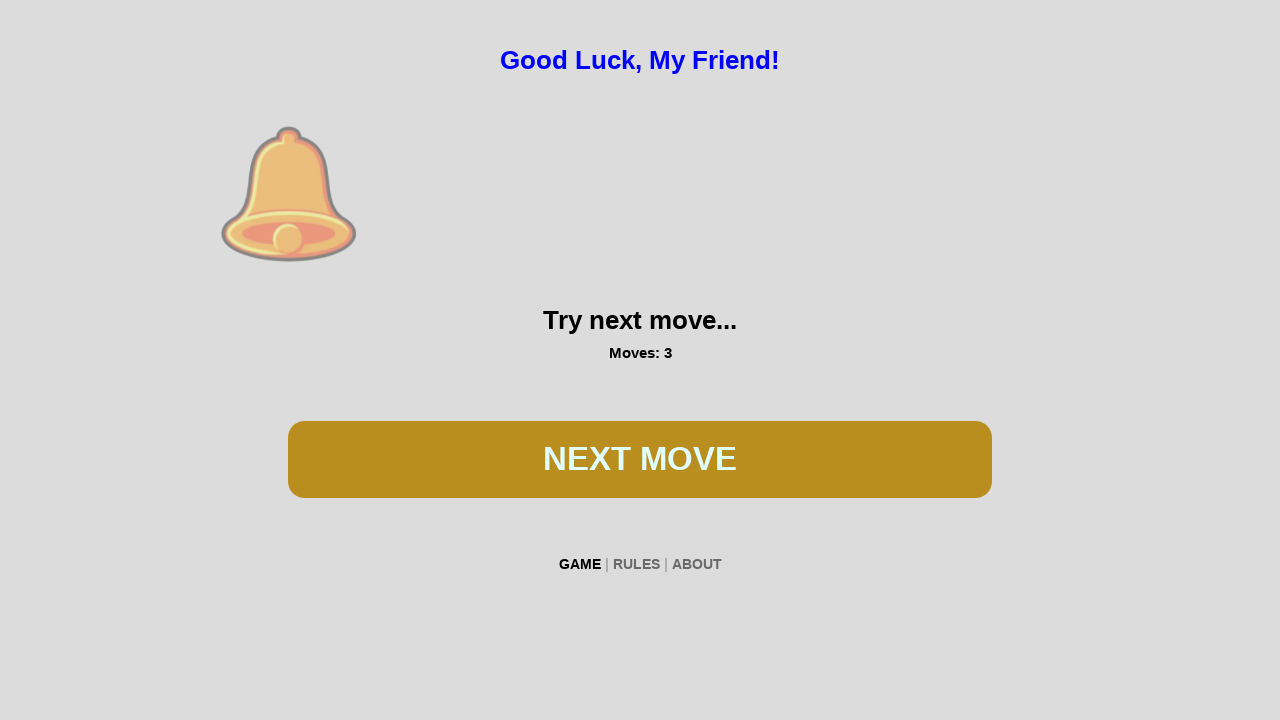

Waited 200ms for spin animation
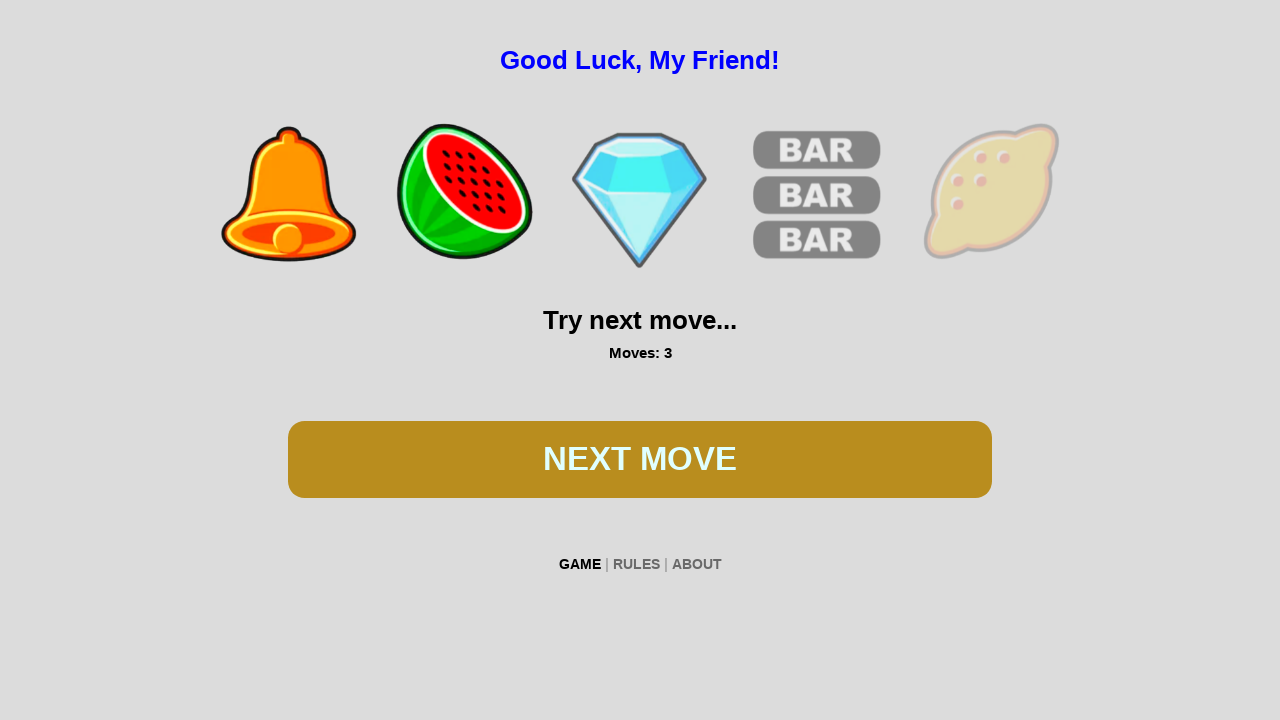

Clicked the spin button during gameplay at (640, 459) on #btn
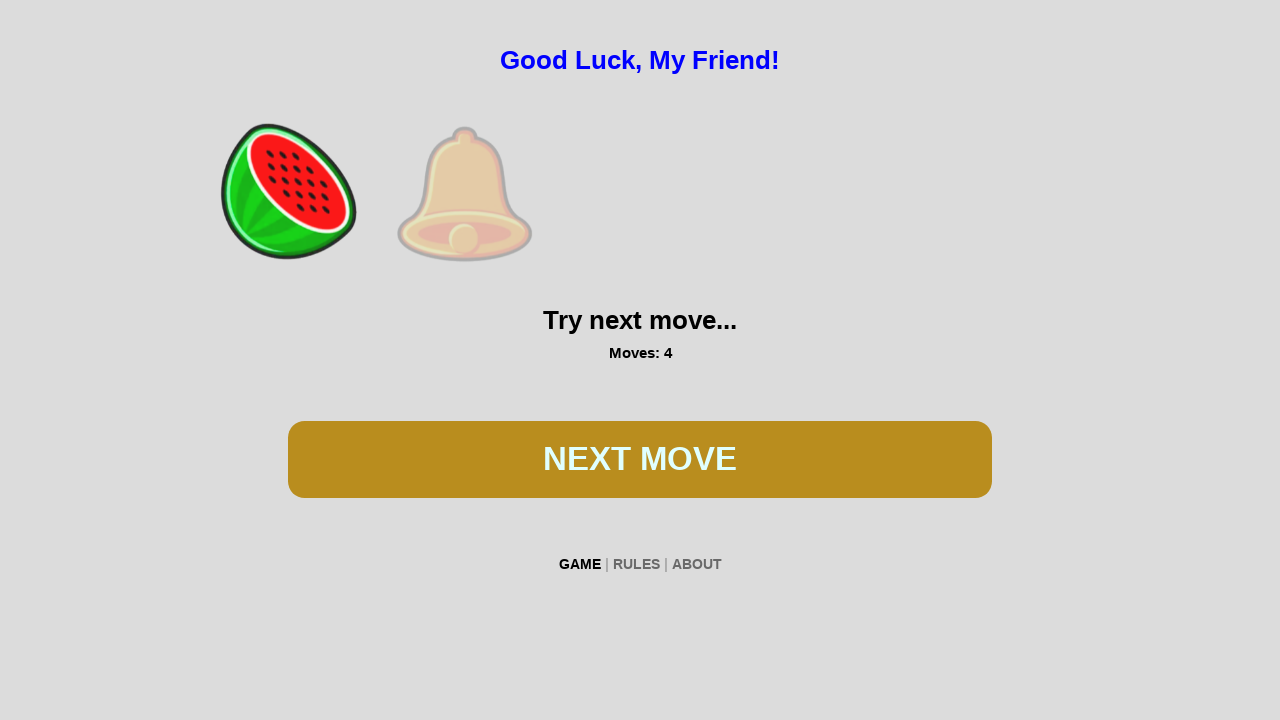

Waited 200ms for spin animation
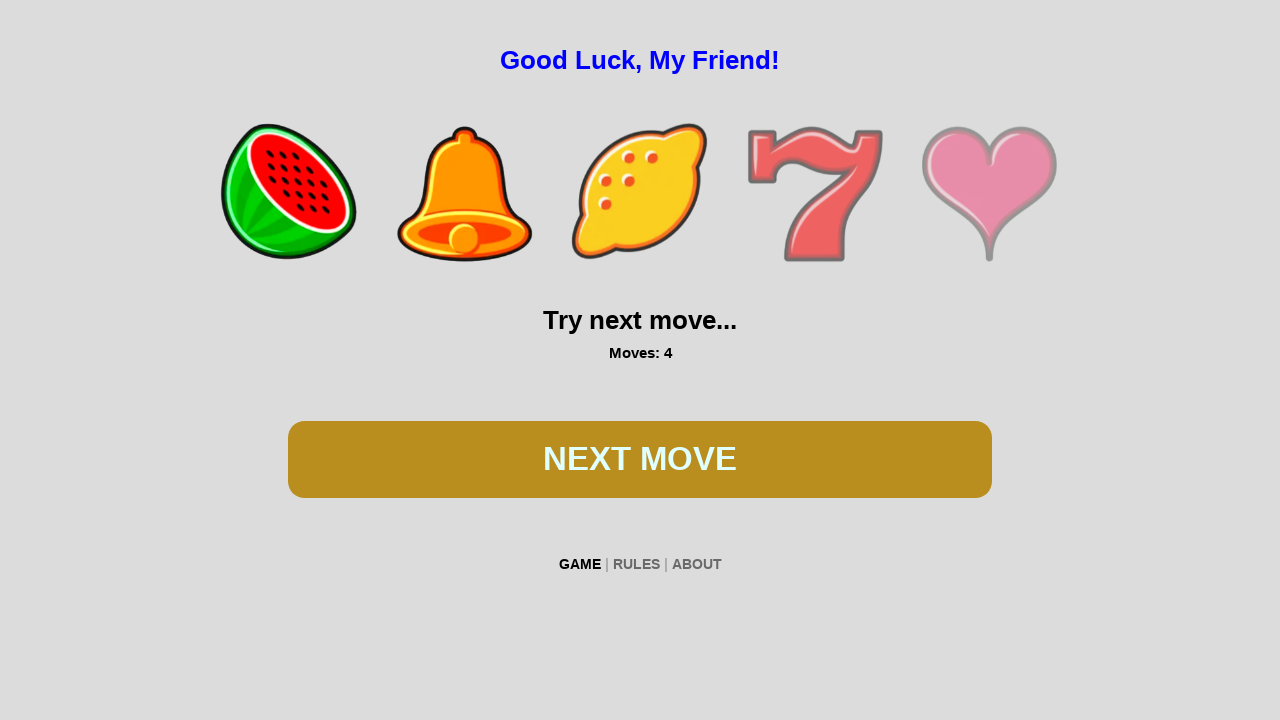

Clicked the spin button during gameplay at (640, 459) on #btn
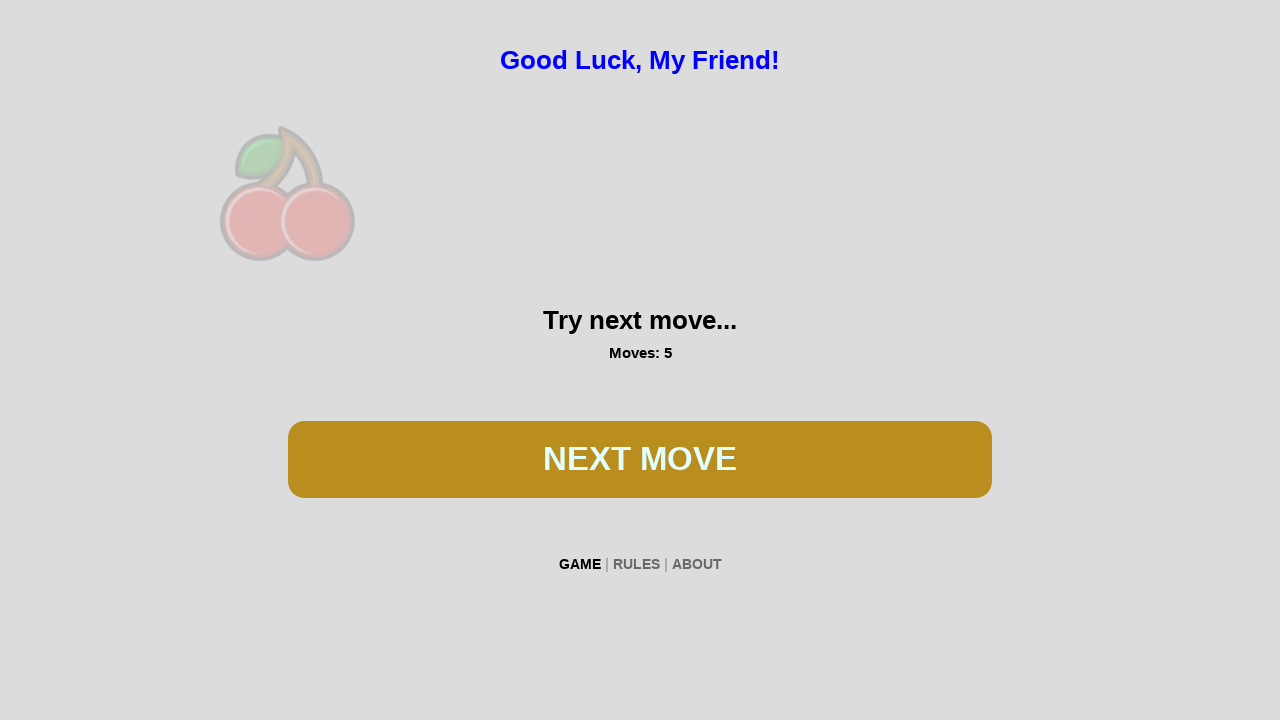

Waited 200ms for spin animation
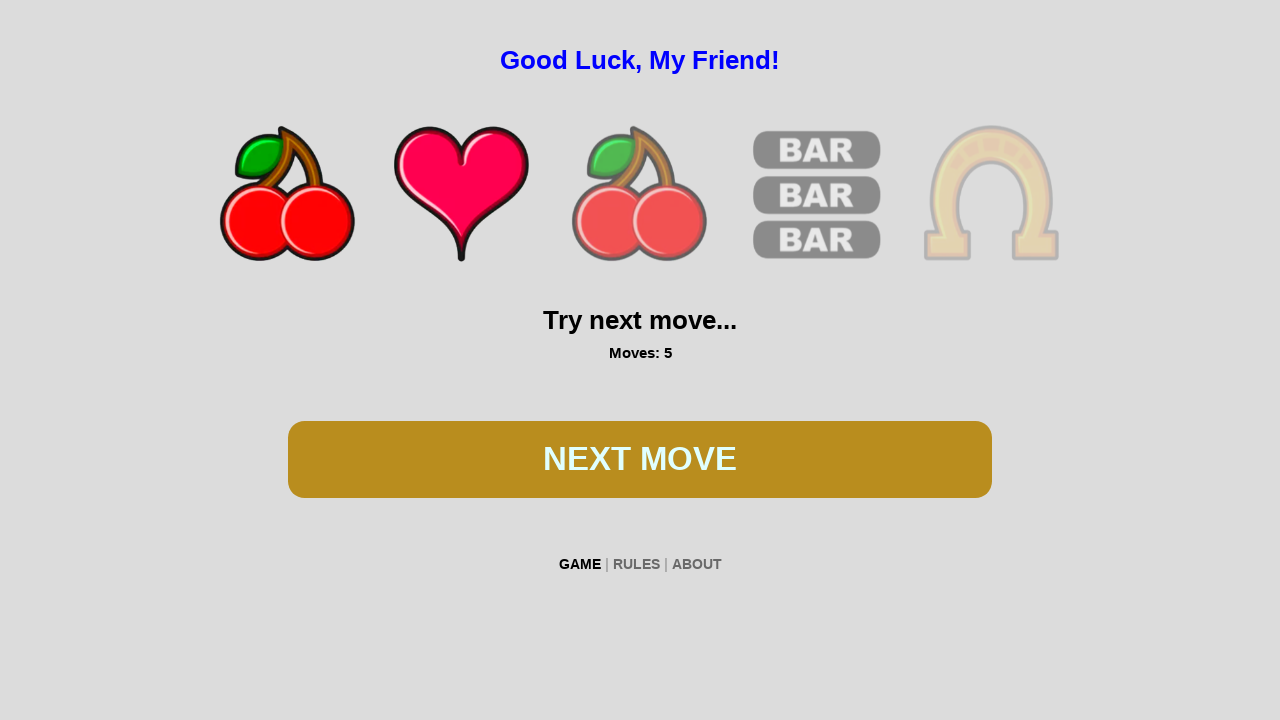

Clicked the spin button during gameplay at (640, 459) on #btn
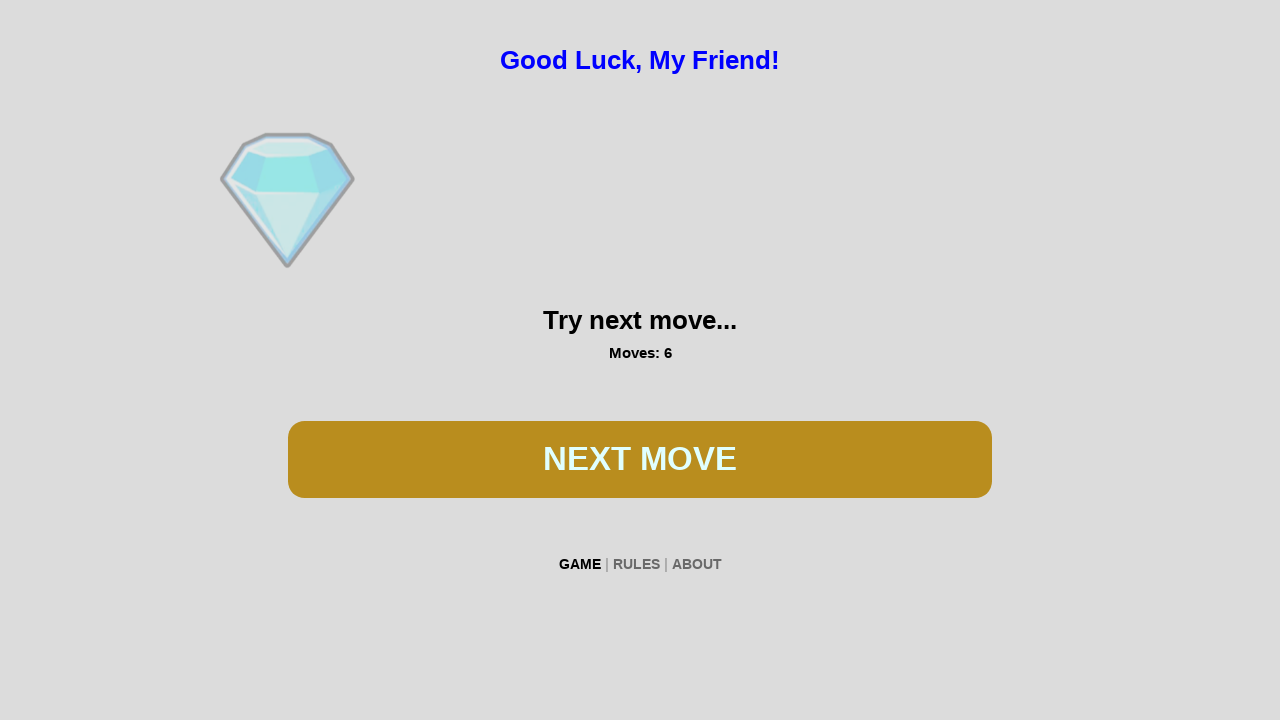

Waited 200ms for spin animation
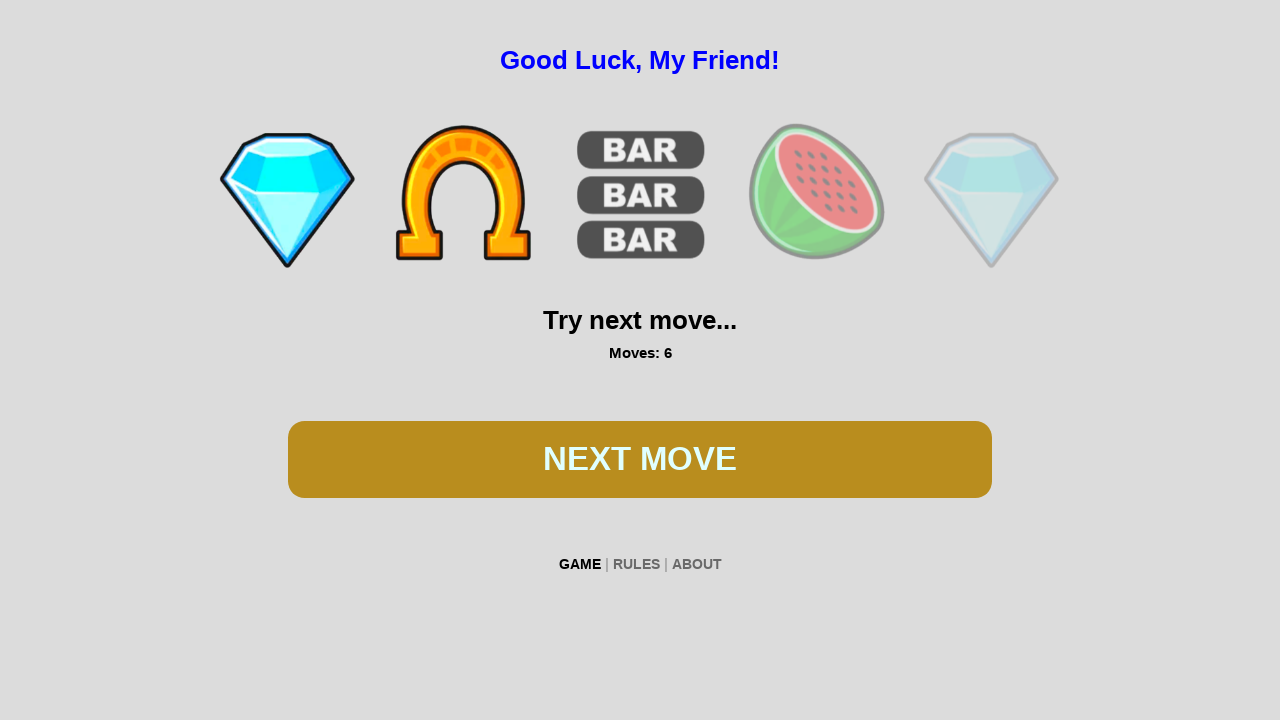

Clicked the spin button during gameplay at (640, 459) on #btn
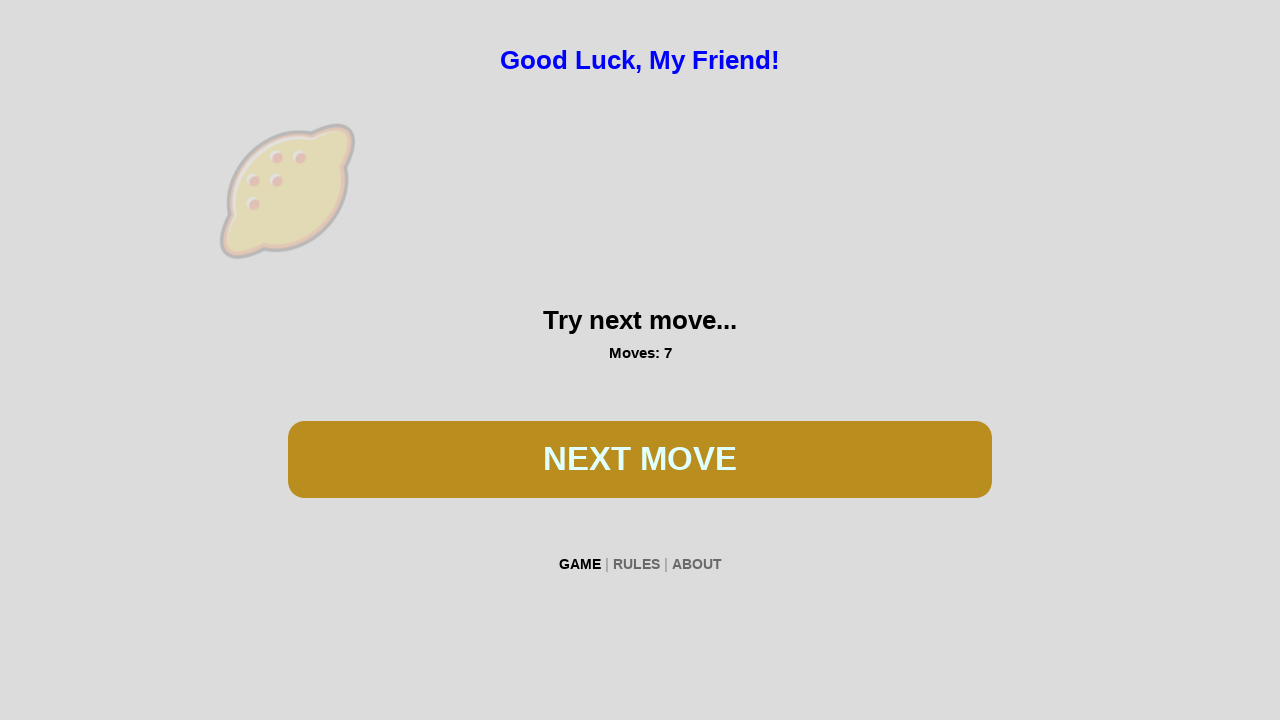

Waited 200ms for spin animation
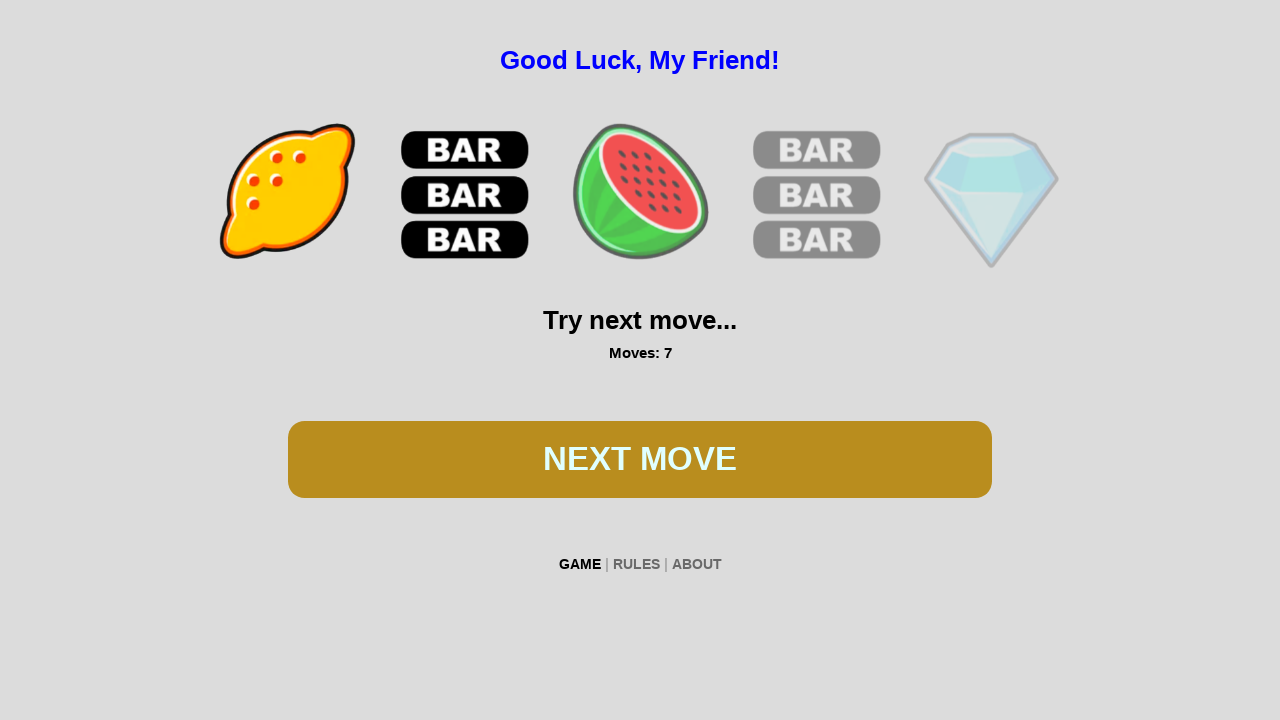

Clicked the spin button during gameplay at (640, 459) on #btn
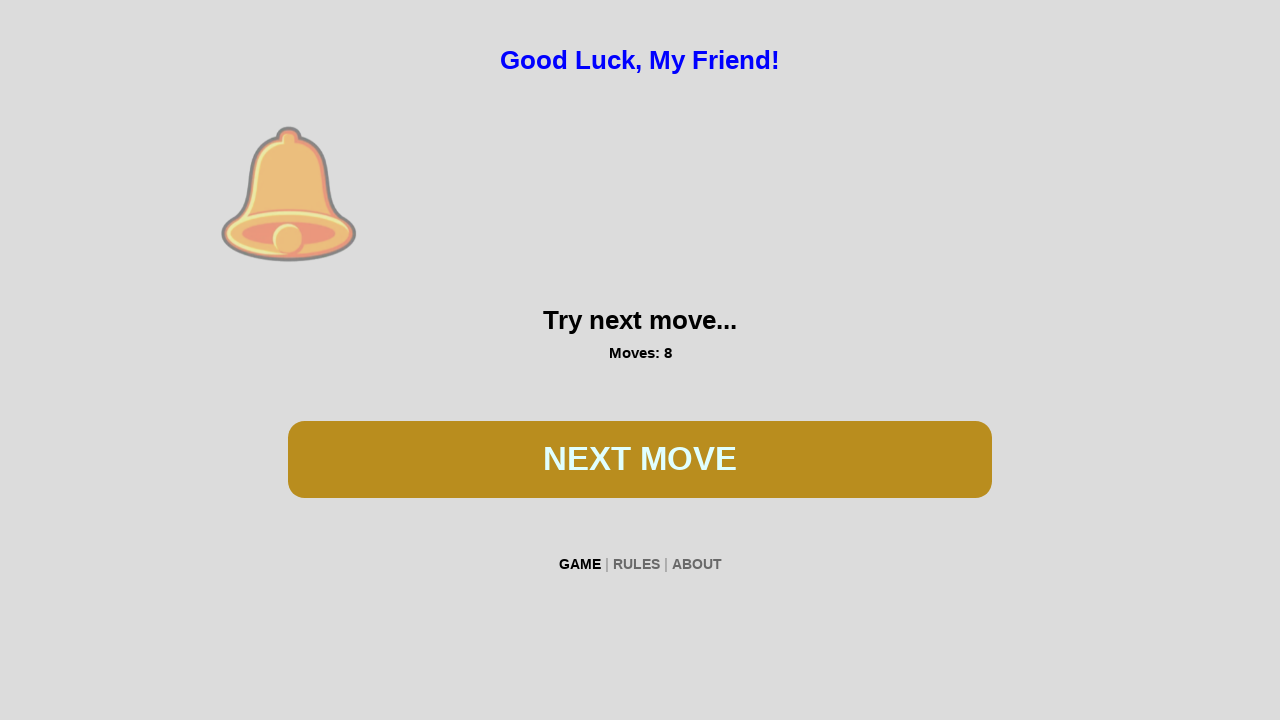

Waited 200ms for spin animation
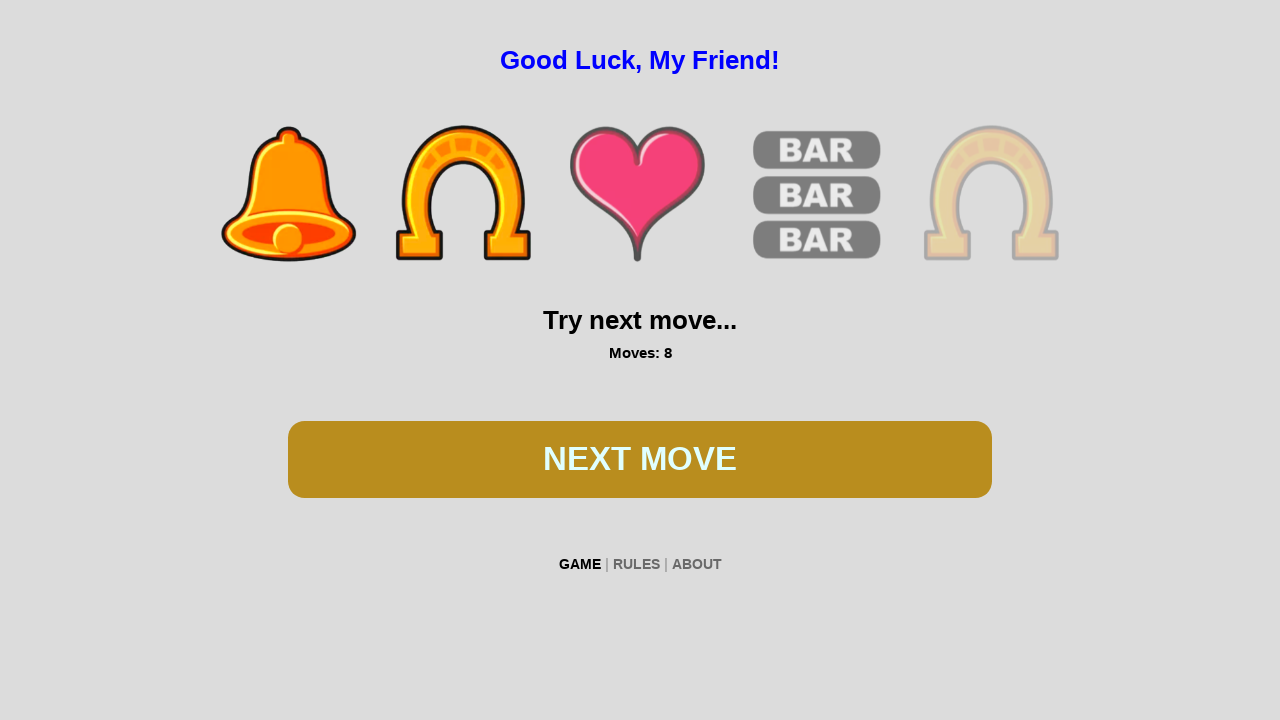

Clicked the spin button during gameplay at (640, 459) on #btn
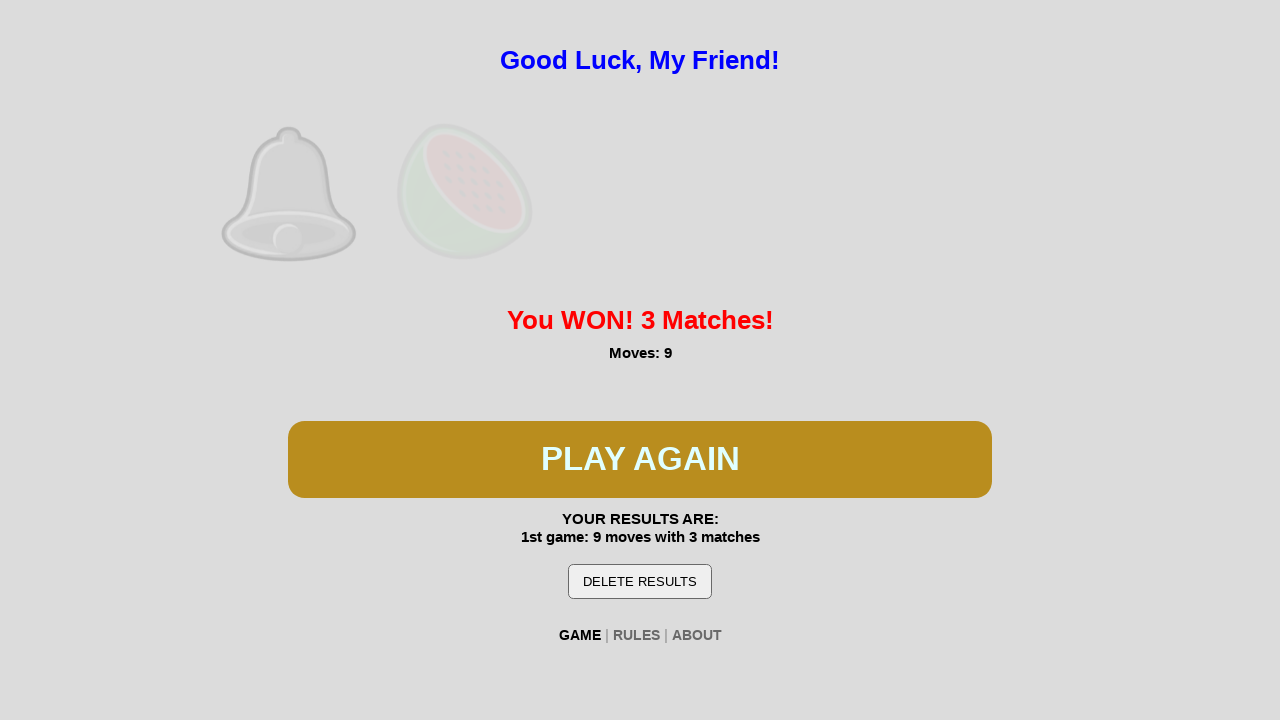

Waited 200ms for spin animation
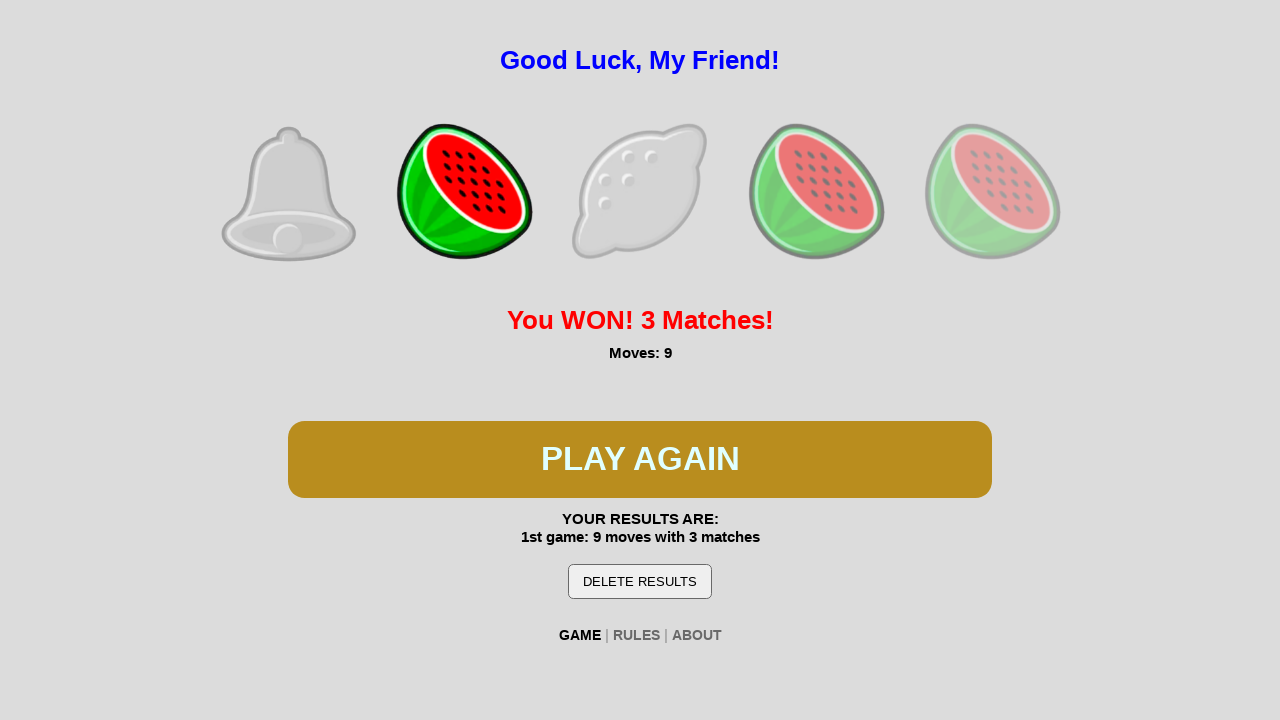

Verified '1st game' text is displayed in results after winning first game
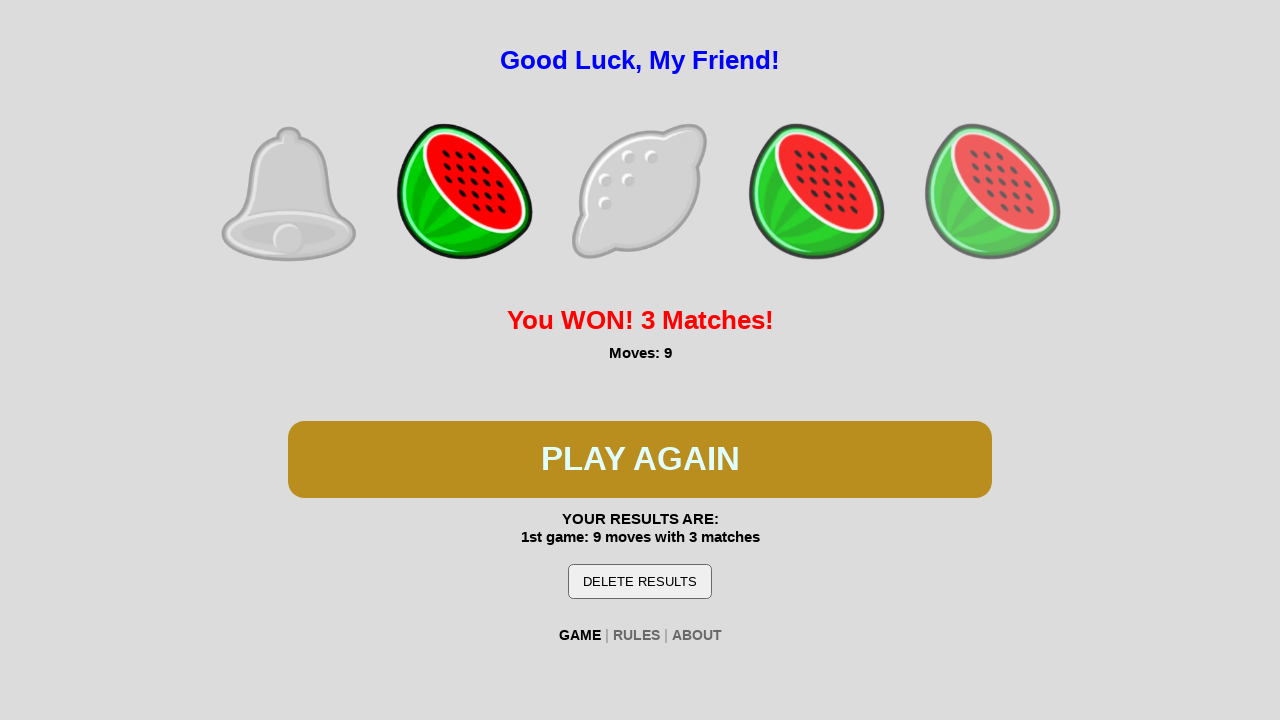

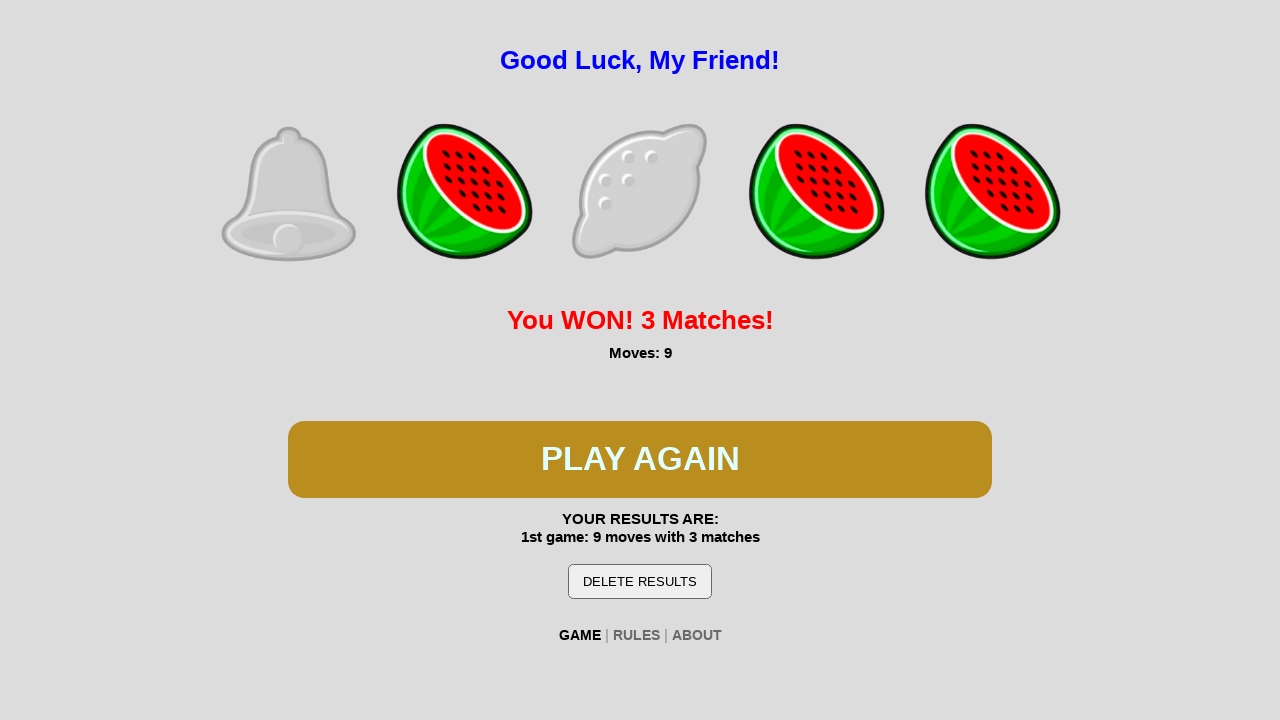